Tests iframe functionality by navigating to the Frames page and verifying the text content inside the large iframe

Starting URL: https://demoqa.com

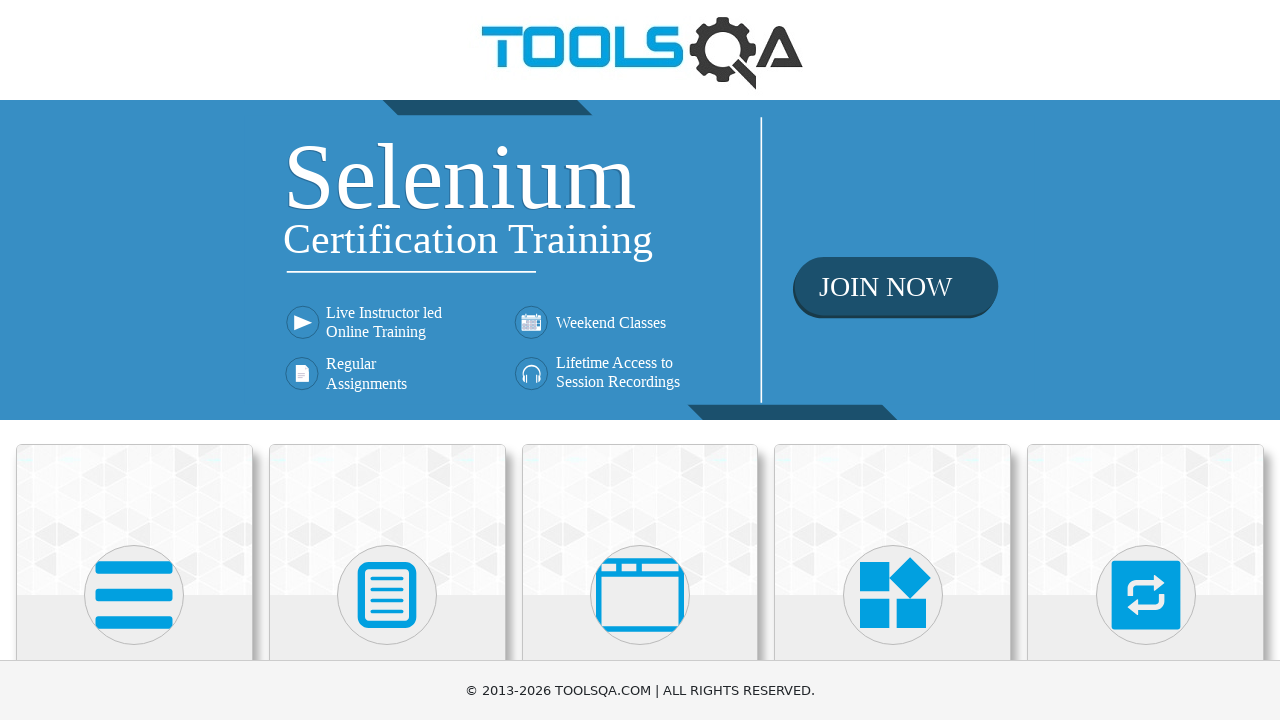

Clicked on 'Alerts, Frame & Windows' card at (640, 360) on text=Alerts, Frame & Windows
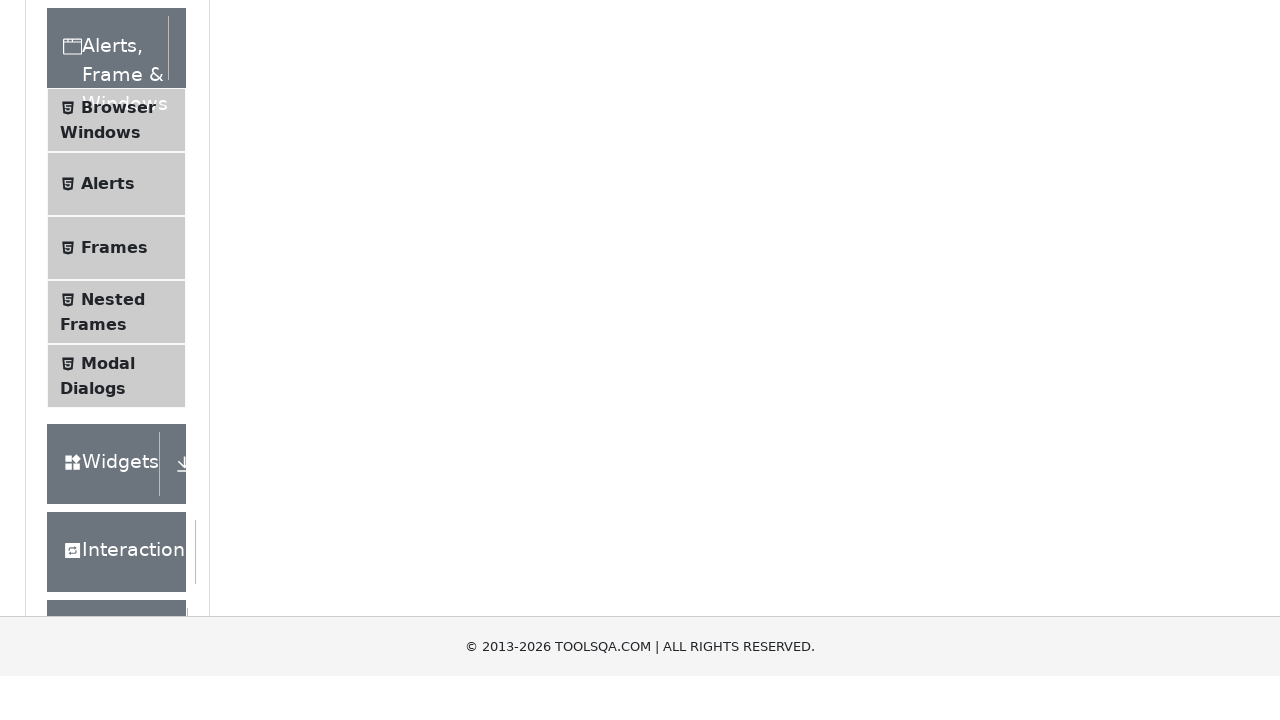

Clicked on 'Frames' menu item at (114, 565) on text=Frames
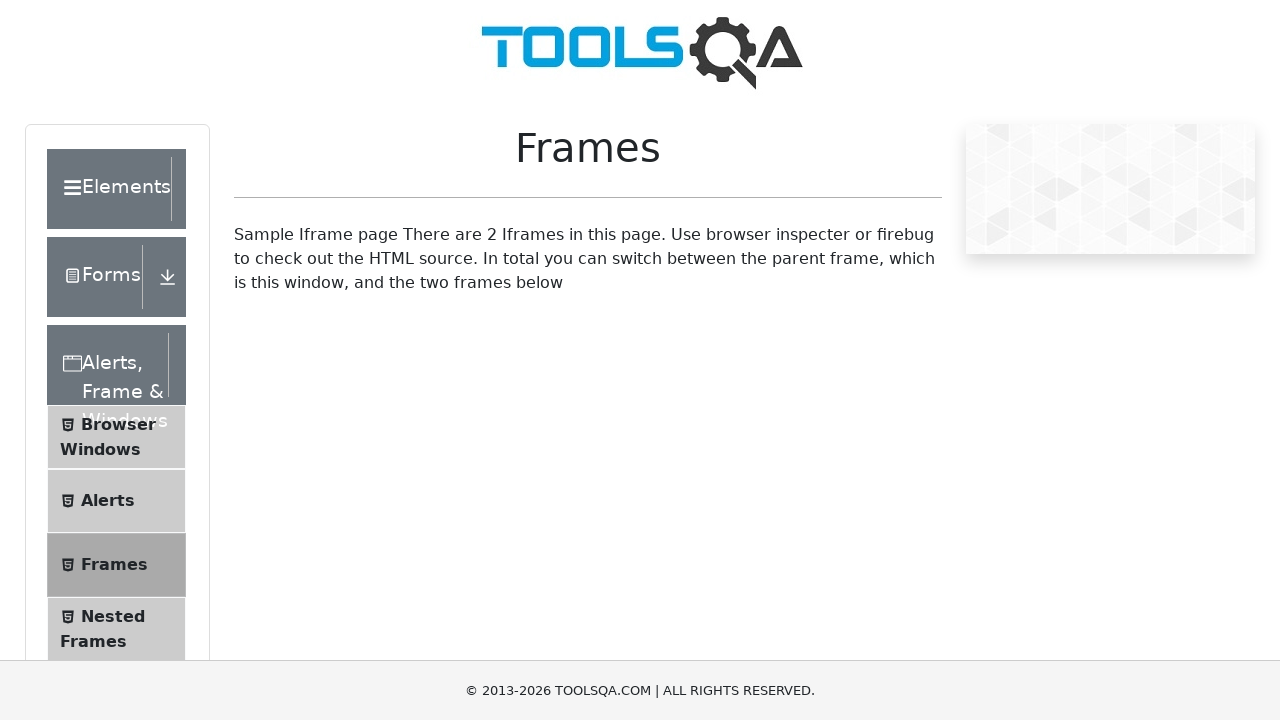

Waited for #frame1 to be visible
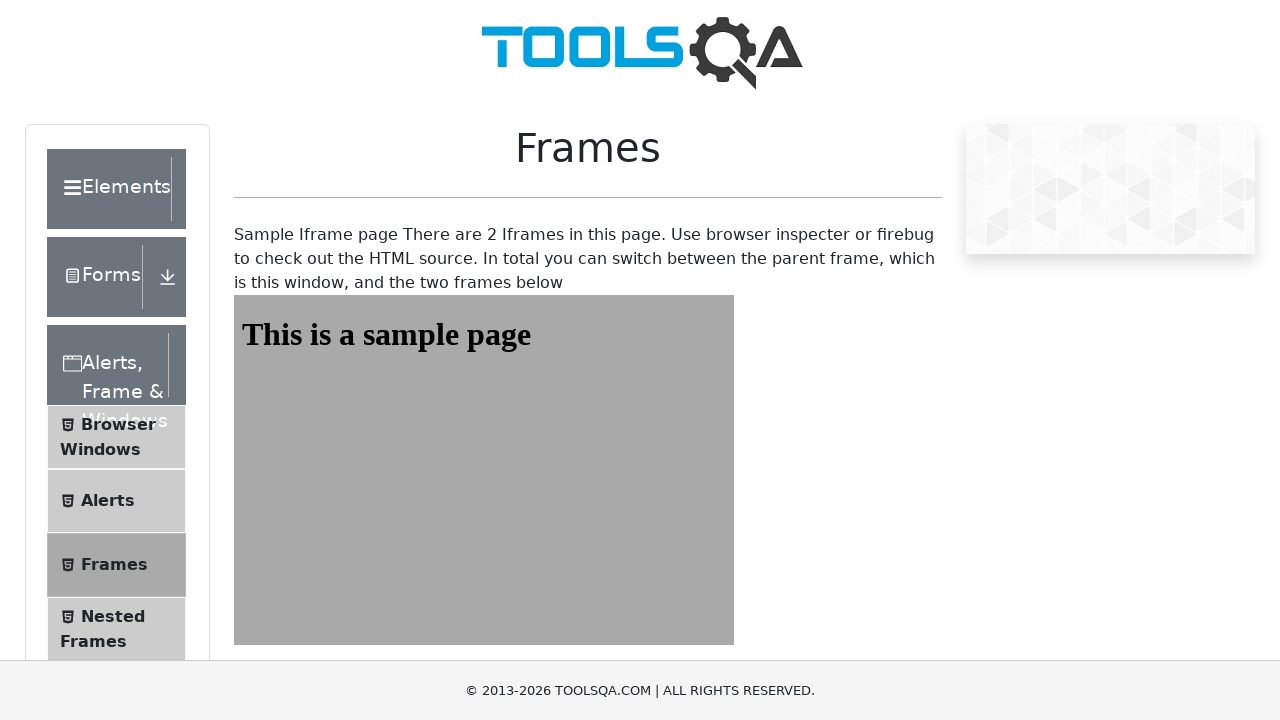

Located iframe with id 'frame1'
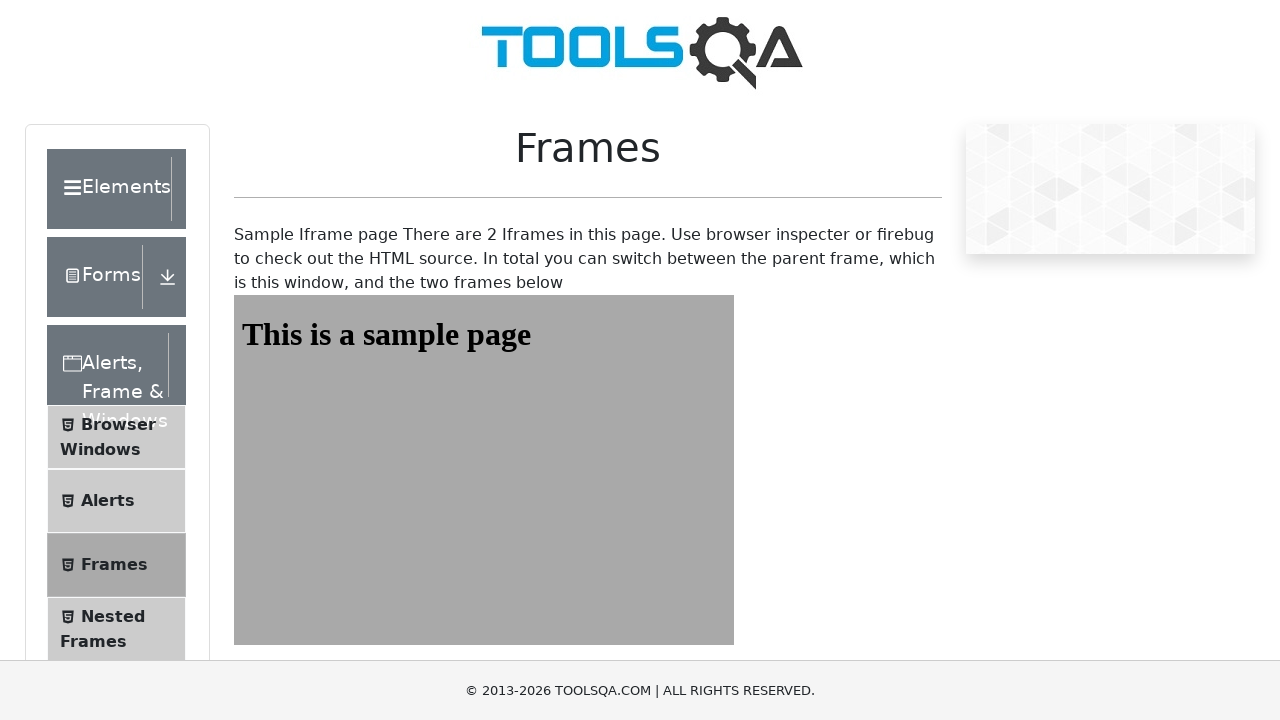

Retrieved text content from #sampleHeading inside iframe: 'This is a sample page'
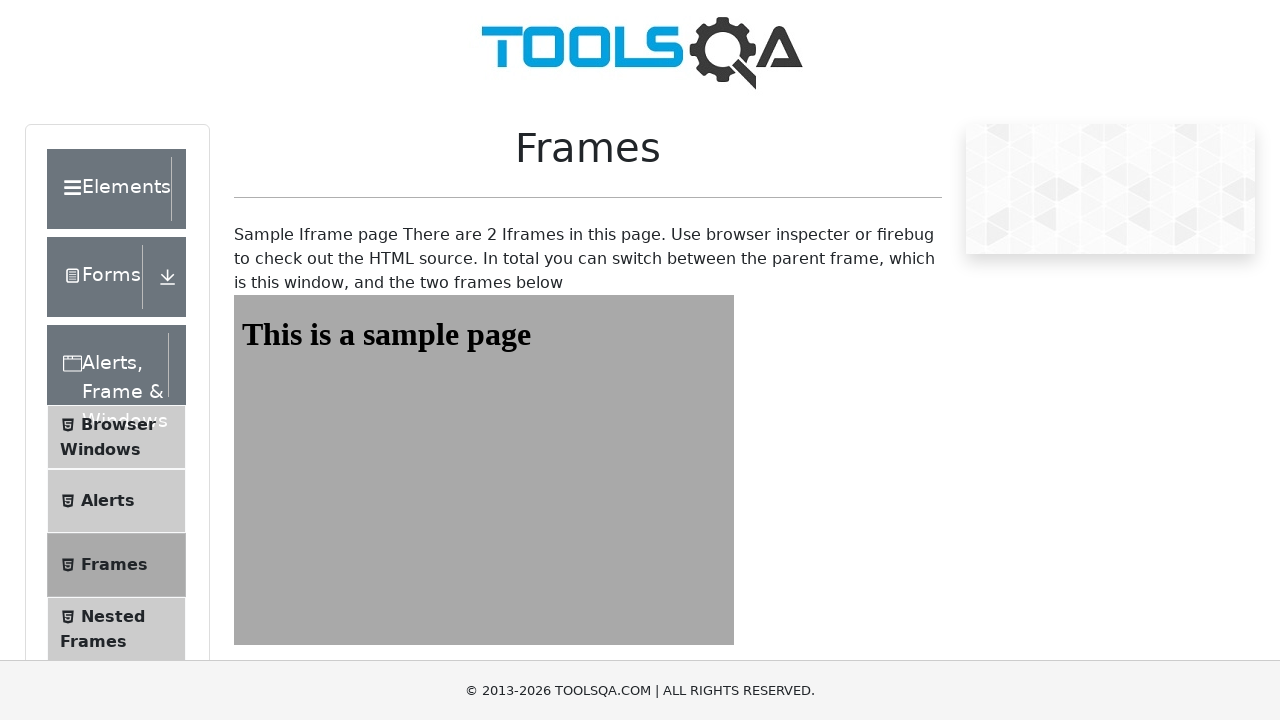

Verified that iframe text content matches expected value 'This is a sample page'
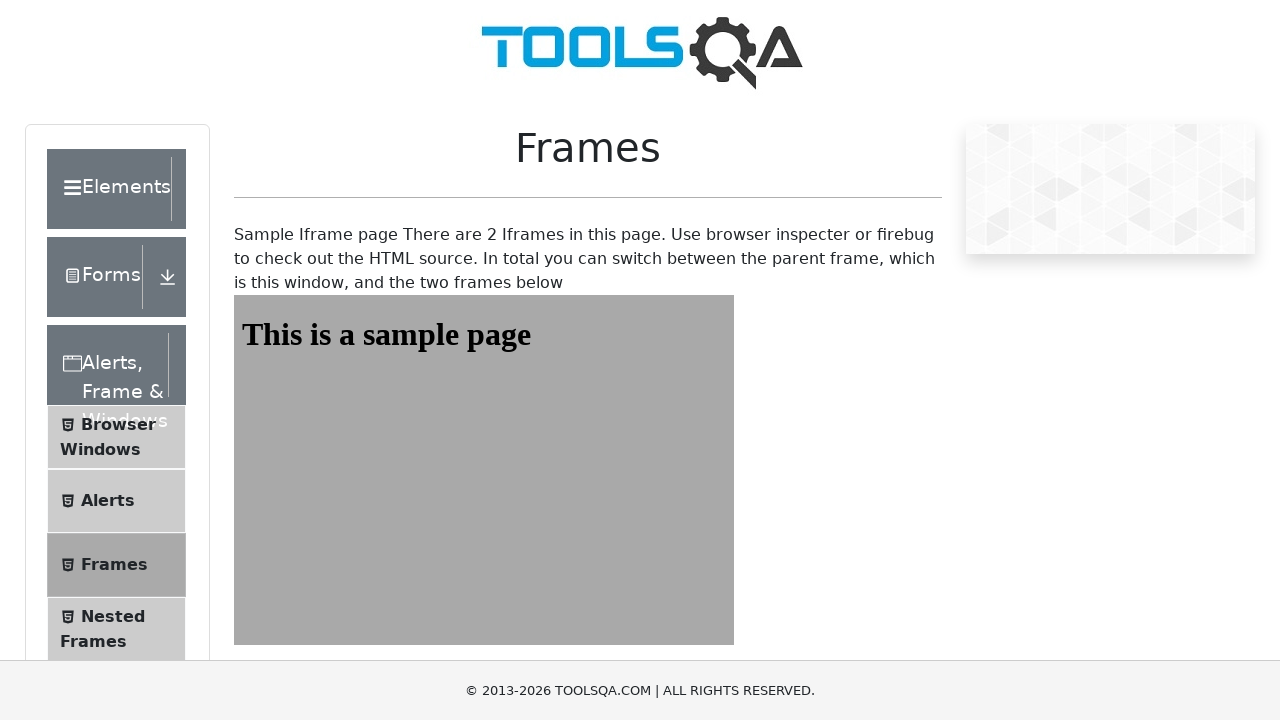

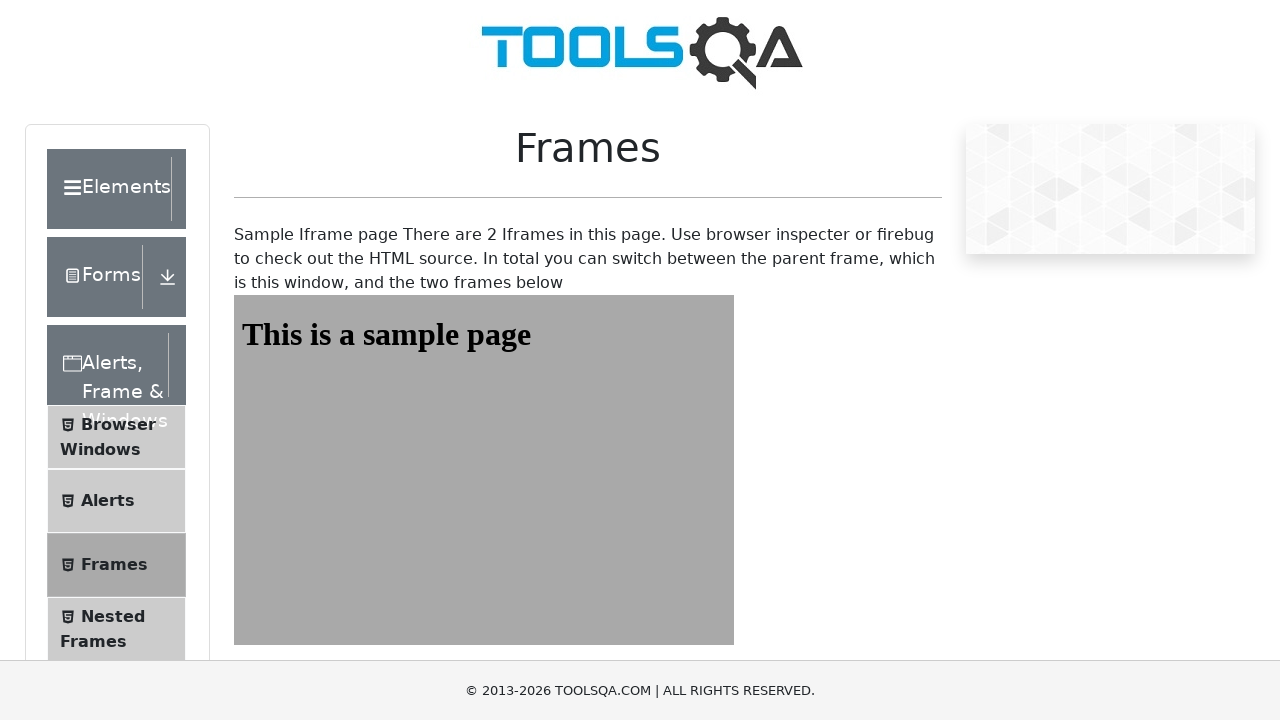